Tests prompt alert handling by clicking the Prompt Alert button and accepting the dialog with a text input

Starting URL: https://testautomationpractice.blogspot.com/

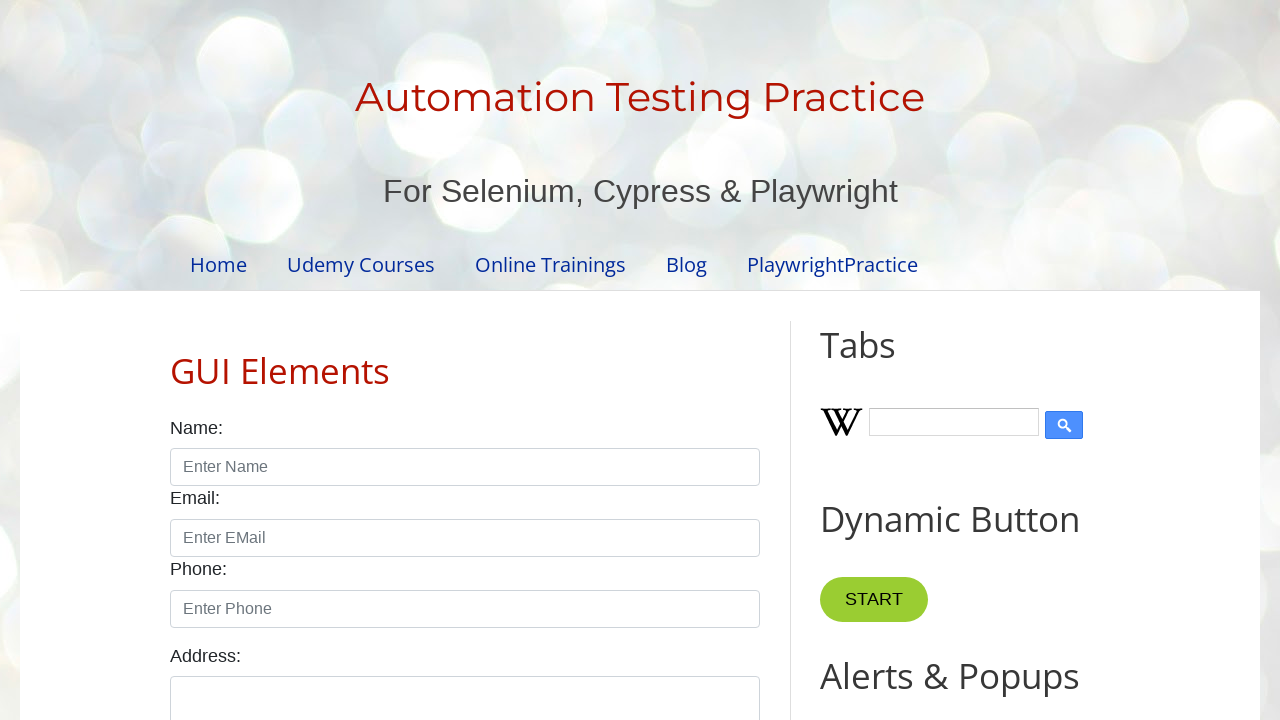

Set up dialog handler to accept prompt with text input 'Sravani'
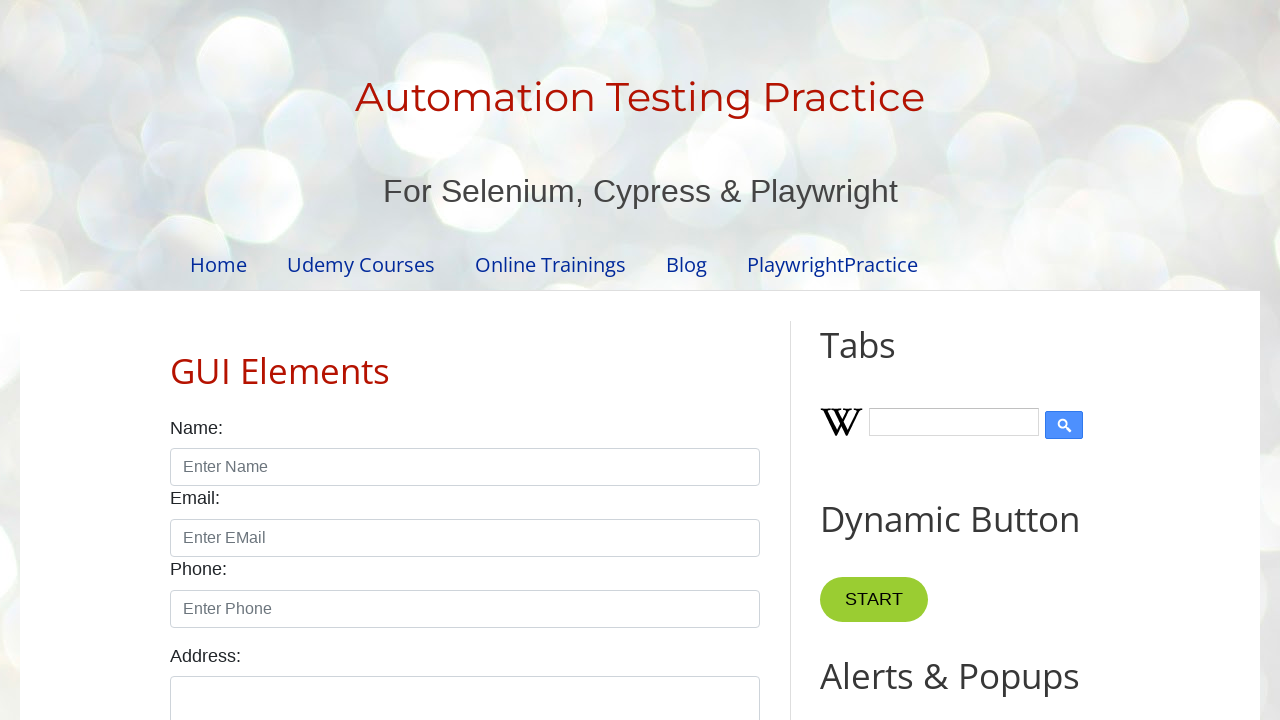

Clicked the Prompt Alert button at (890, 360) on button:has-text('Prompt Alert')
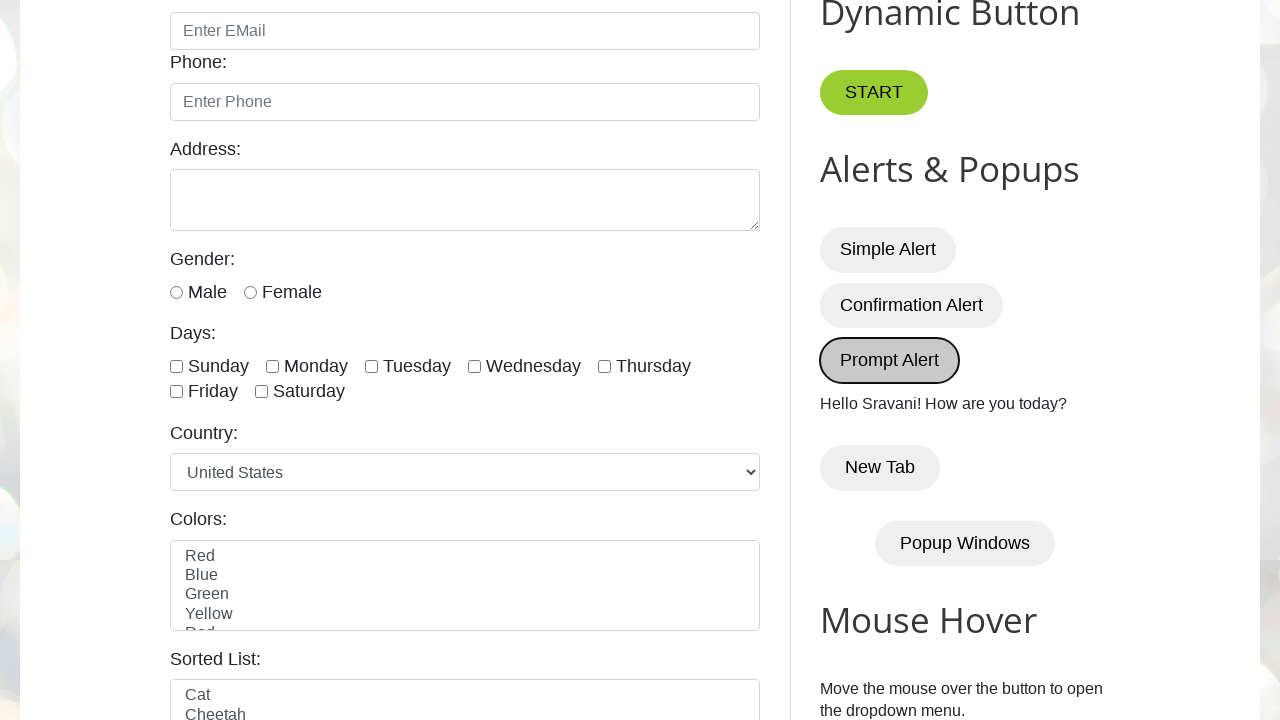

Waited for dialog to be handled
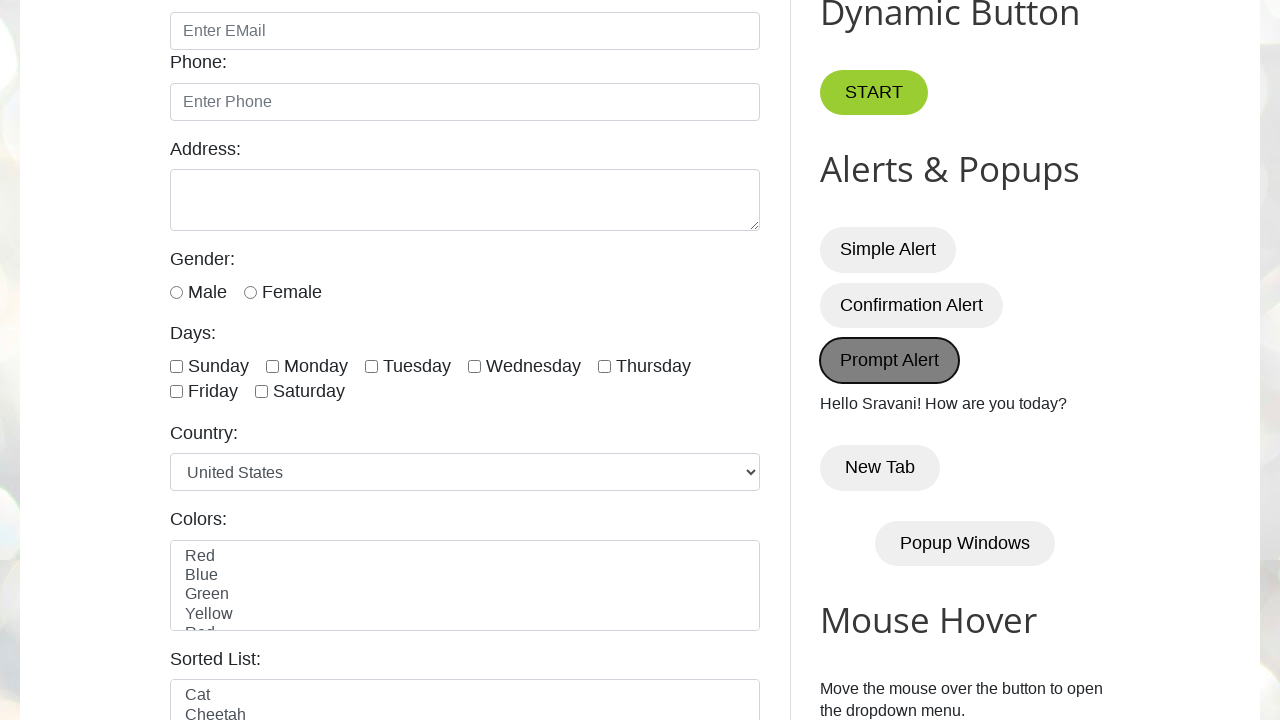

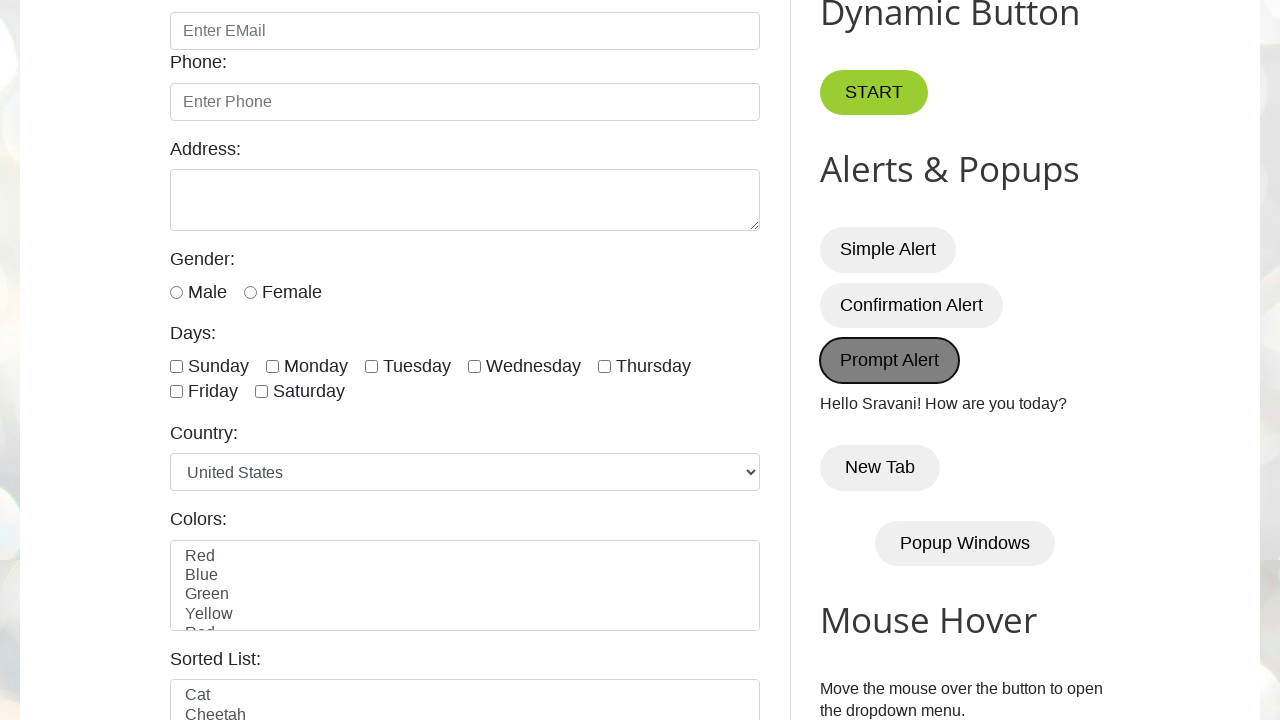